Tests double-click functionality by double-clicking a paragraph element inside an iframe to trigger a function

Starting URL: https://www.w3schools.com/jsref/tryit.asp?filename=tryjsref_ondblclick

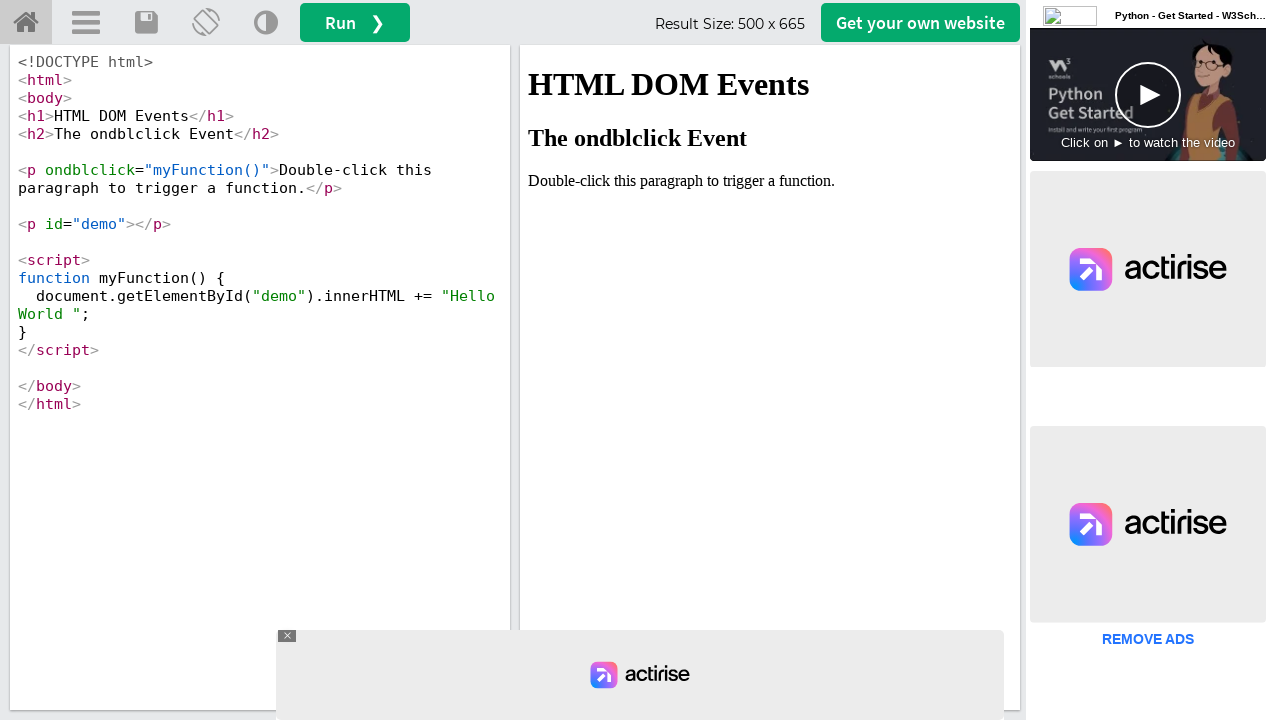

Located iframe with id 'iframeResult'
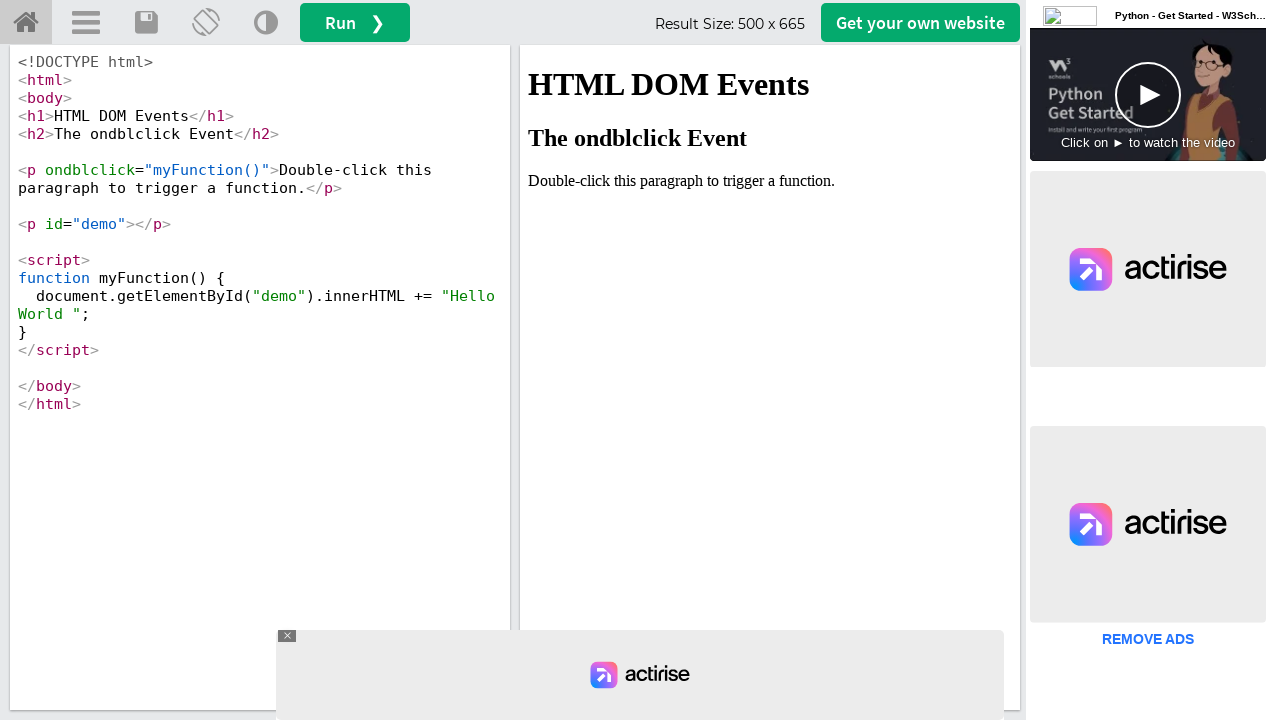

Located paragraph element inside iframe
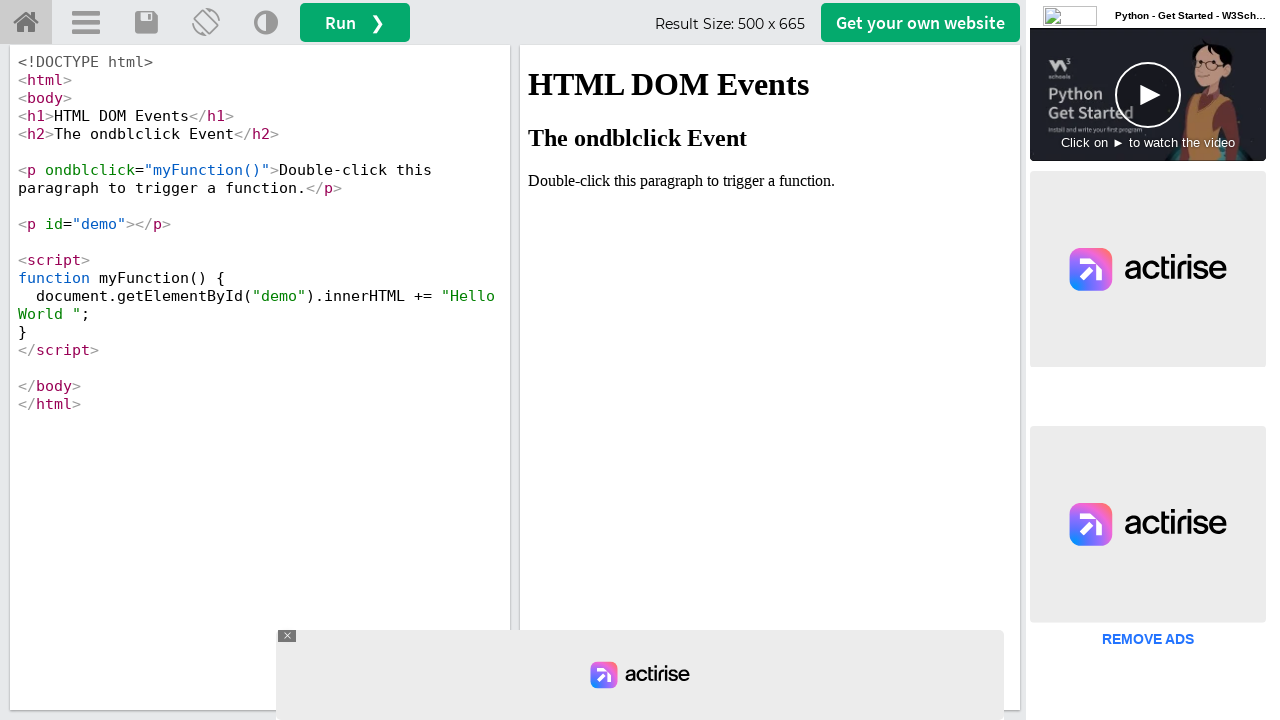

Double-clicked paragraph to trigger function at (770, 181) on iframe#iframeResult >> internal:control=enter-frame >> xpath=//p[.='Double-click
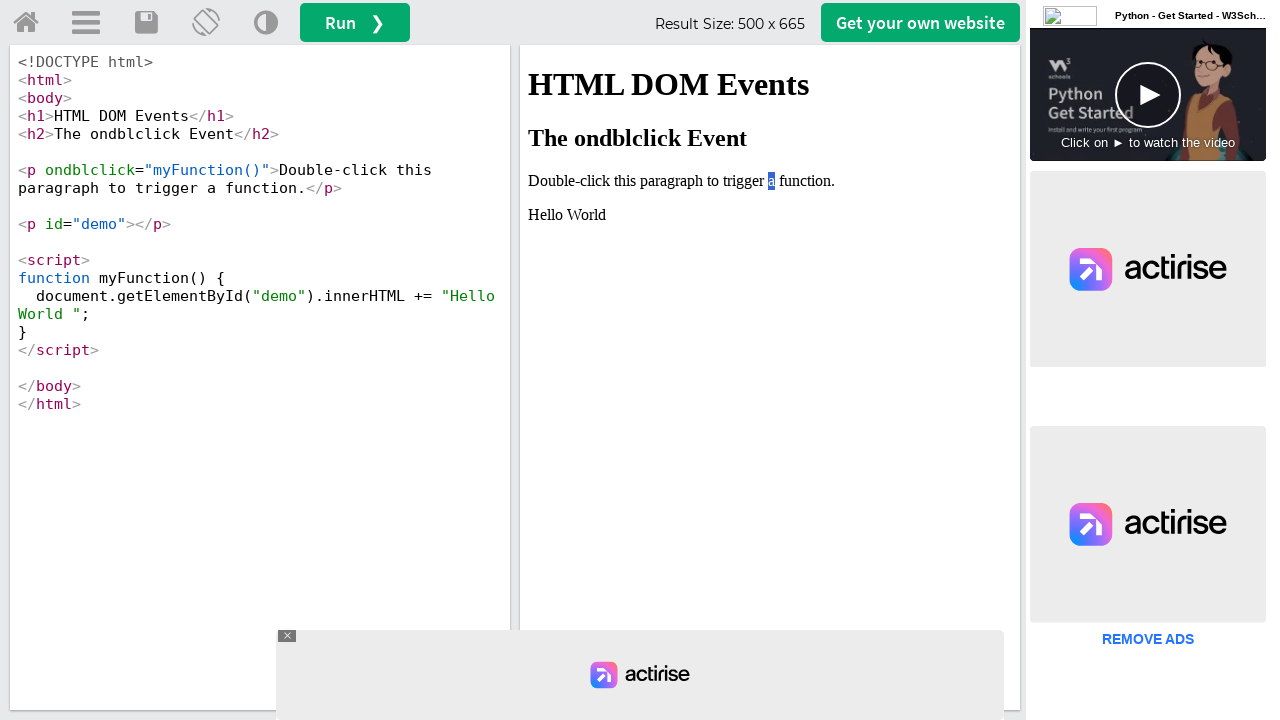

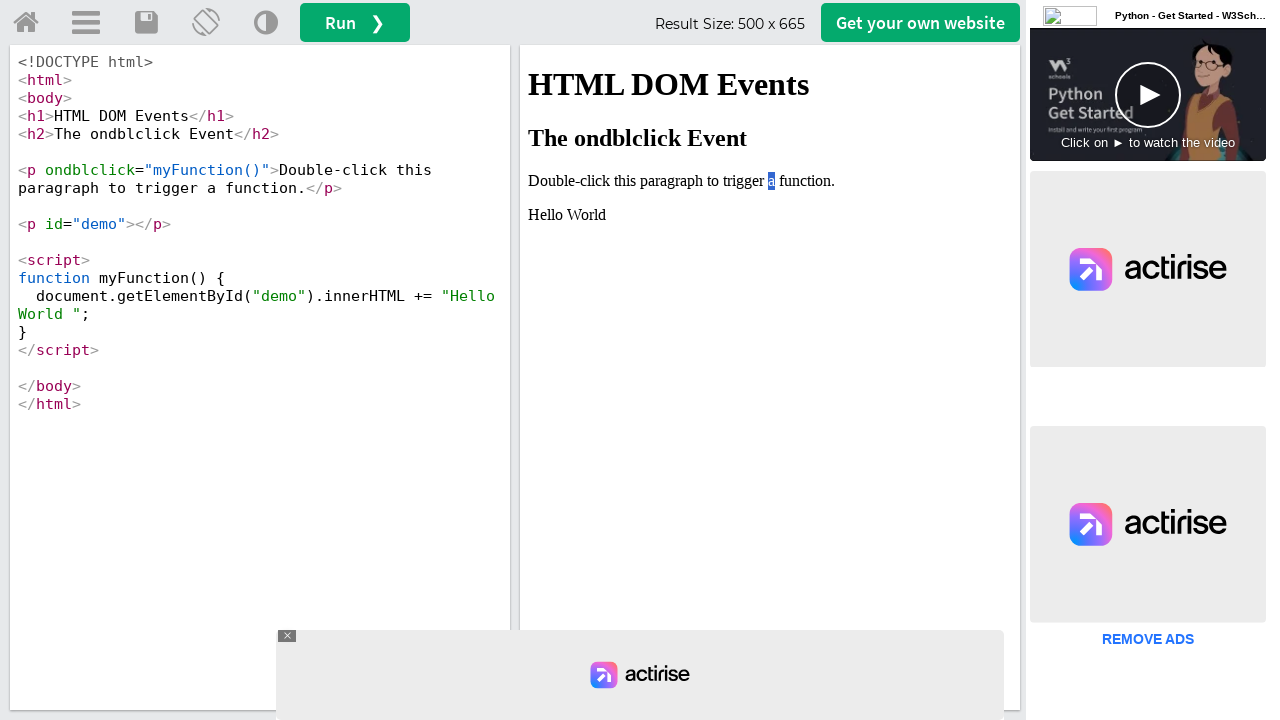